Tests navigation on the Buggy Rating website by clicking on popular make images, navigating through car models like Lamborghini Diablo, and returning to the main rating page multiple times.

Starting URL: https://buggy.justtestit.org/

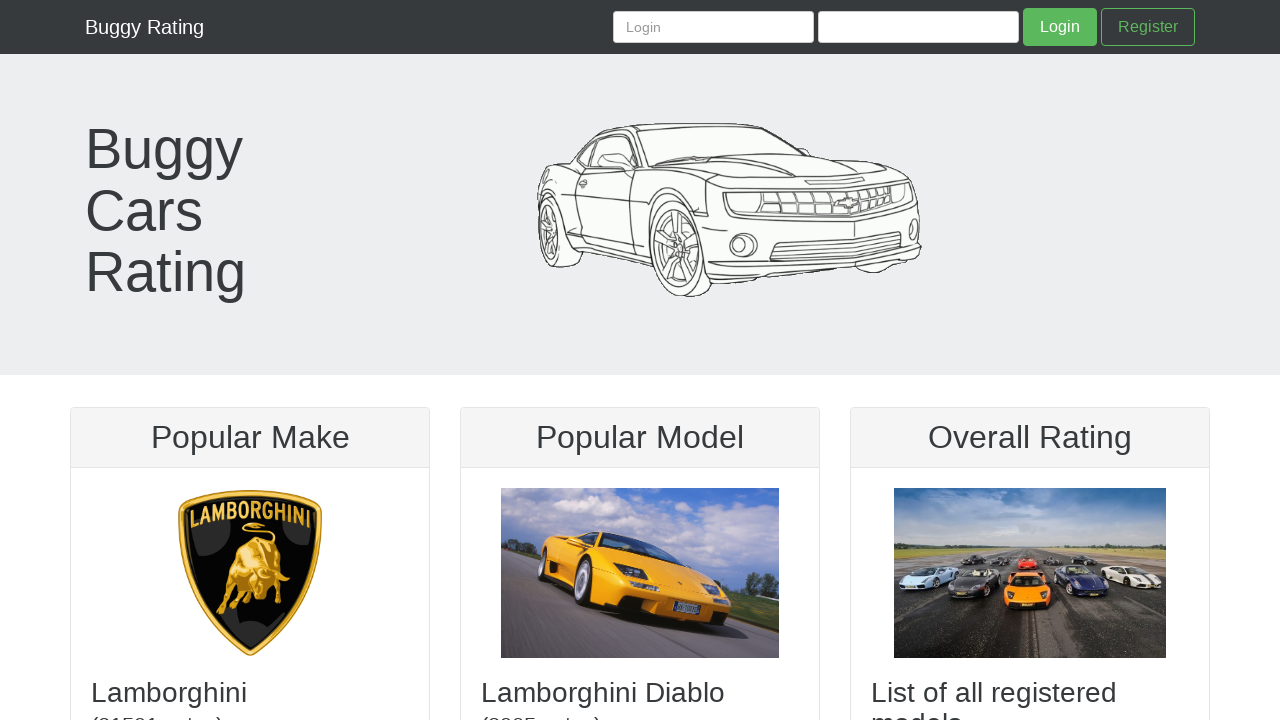

Waited for 'Popular Make' heading to be present
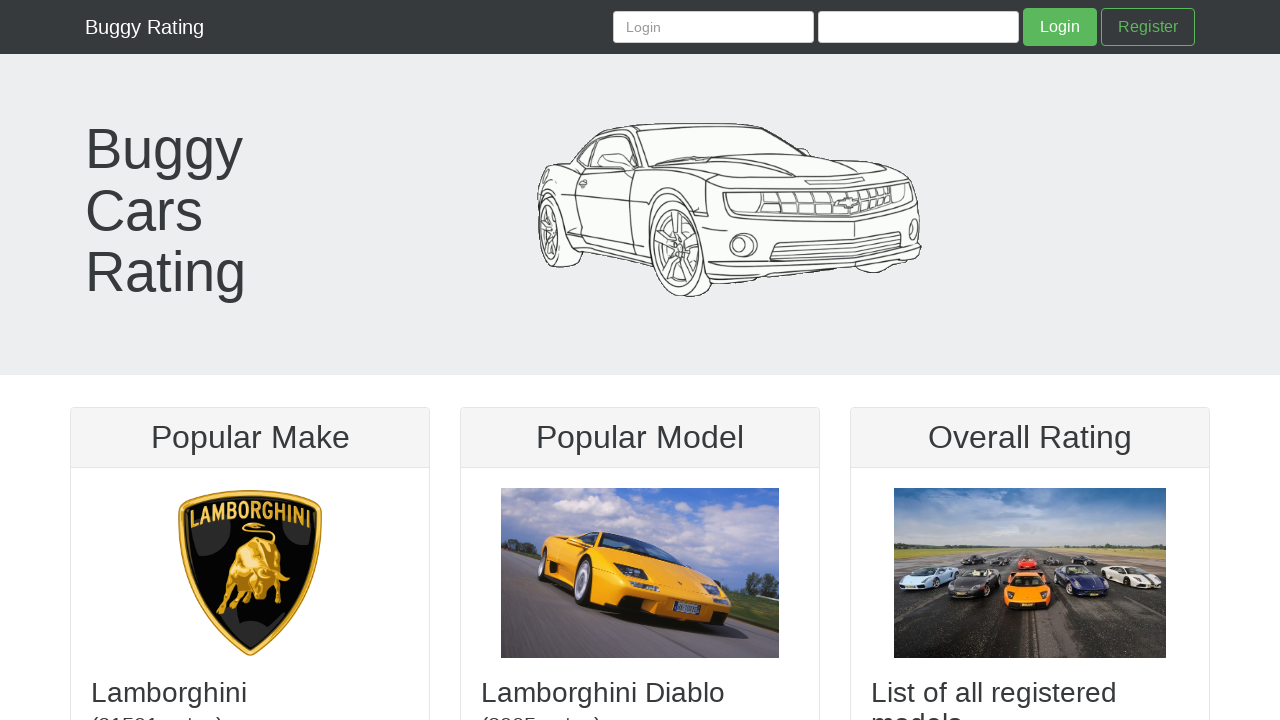

Clicked on a popular make image (car brand) at (250, 573) on img.img-fluid.center-block
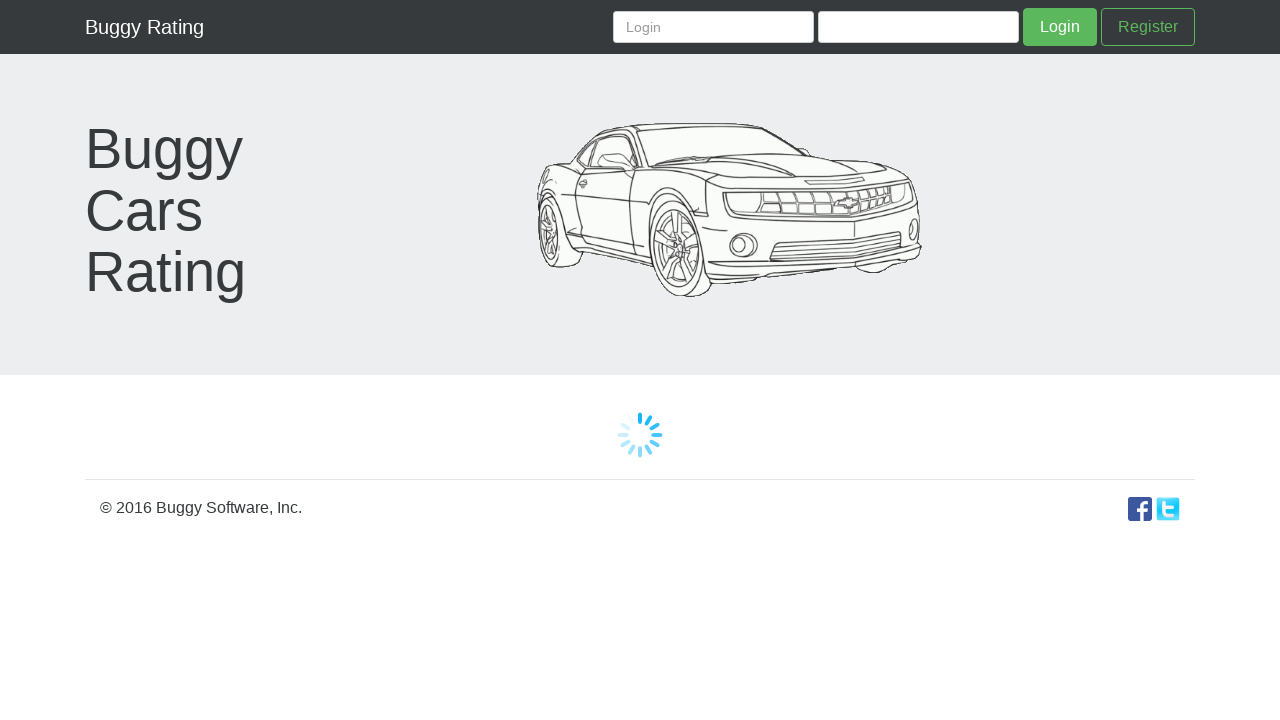

Page loaded after clicking popular make image
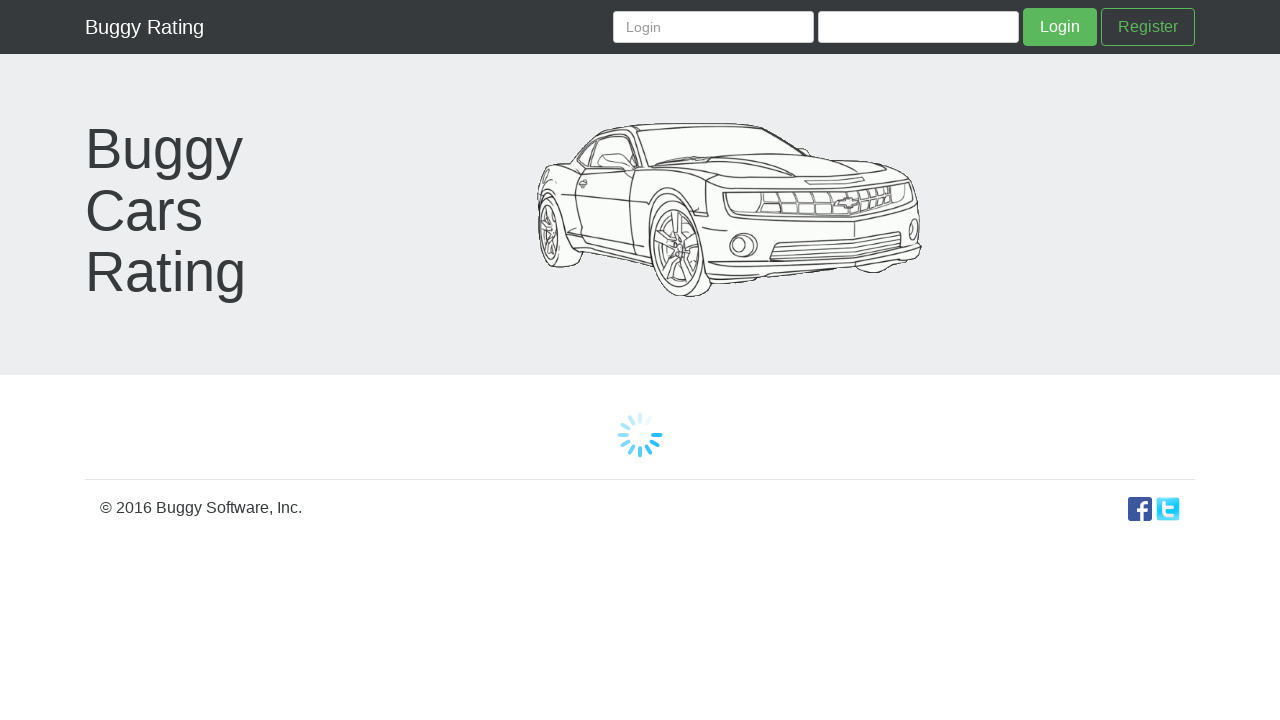

Clicked on 'Buggy Rating' link to return to main page at (144, 27) on a:has-text('Buggy Rating')
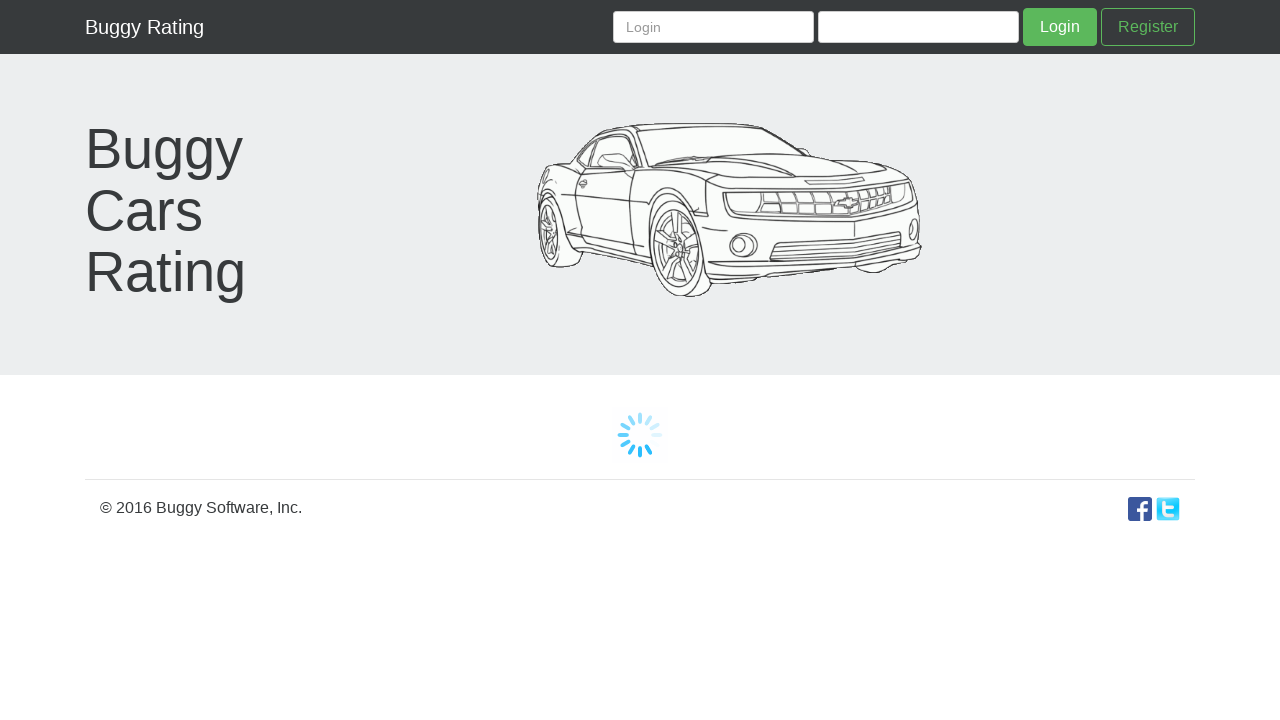

Page loaded after returning to main rating page
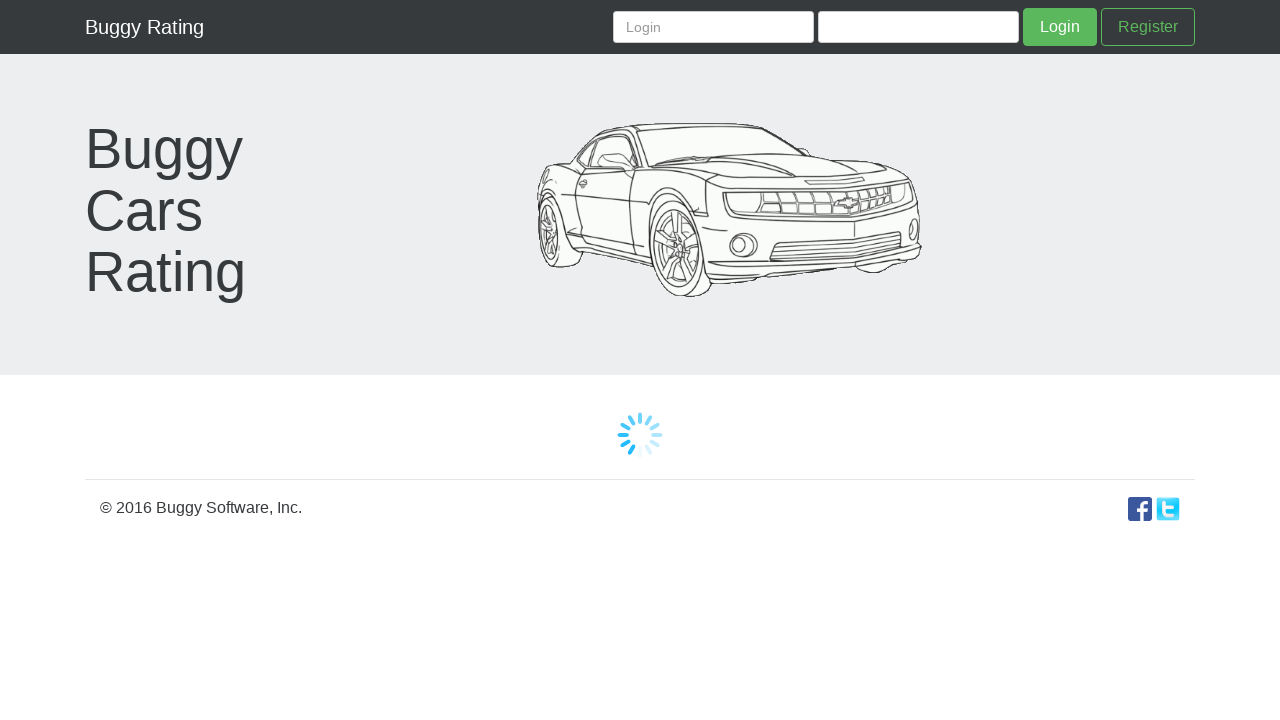

Clicked on 'Diablo' link to navigate to Lamborghini Diablo model page at (450, 360) on a:has-text('Diablo')
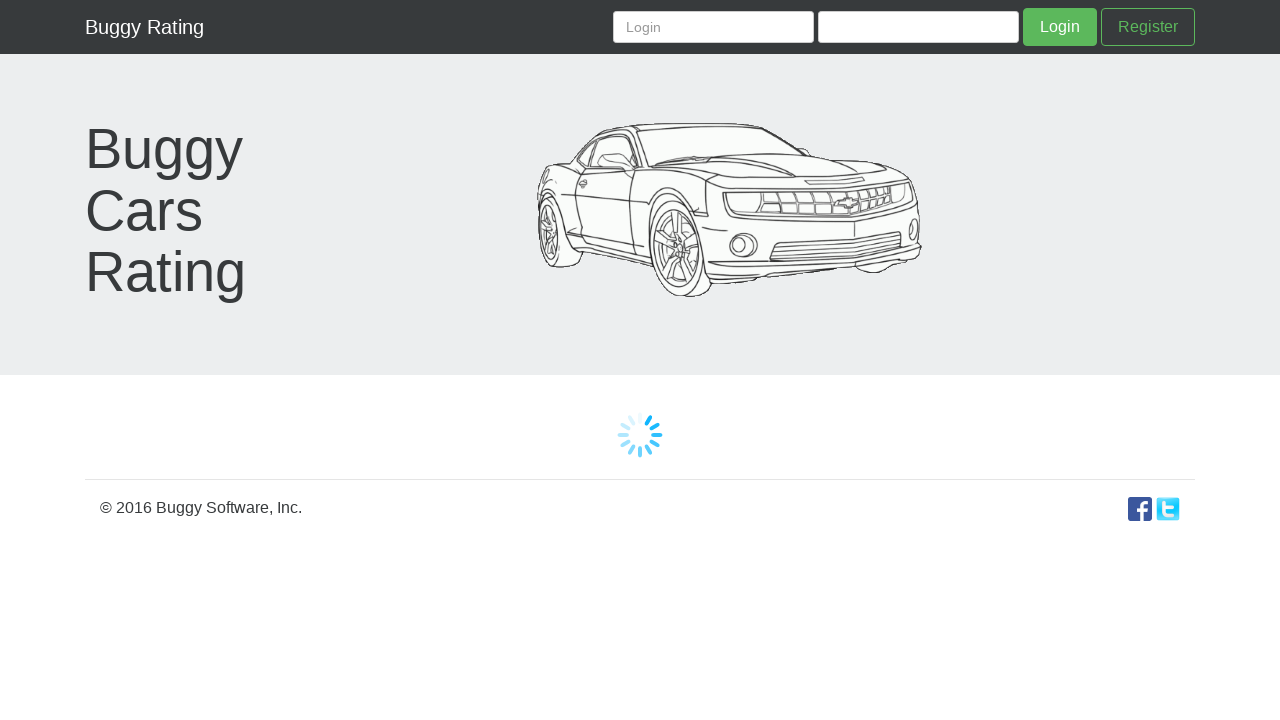

Clicked on 'Buggy Rating' link to return to main page again at (144, 27) on a:has-text('Buggy Rating')
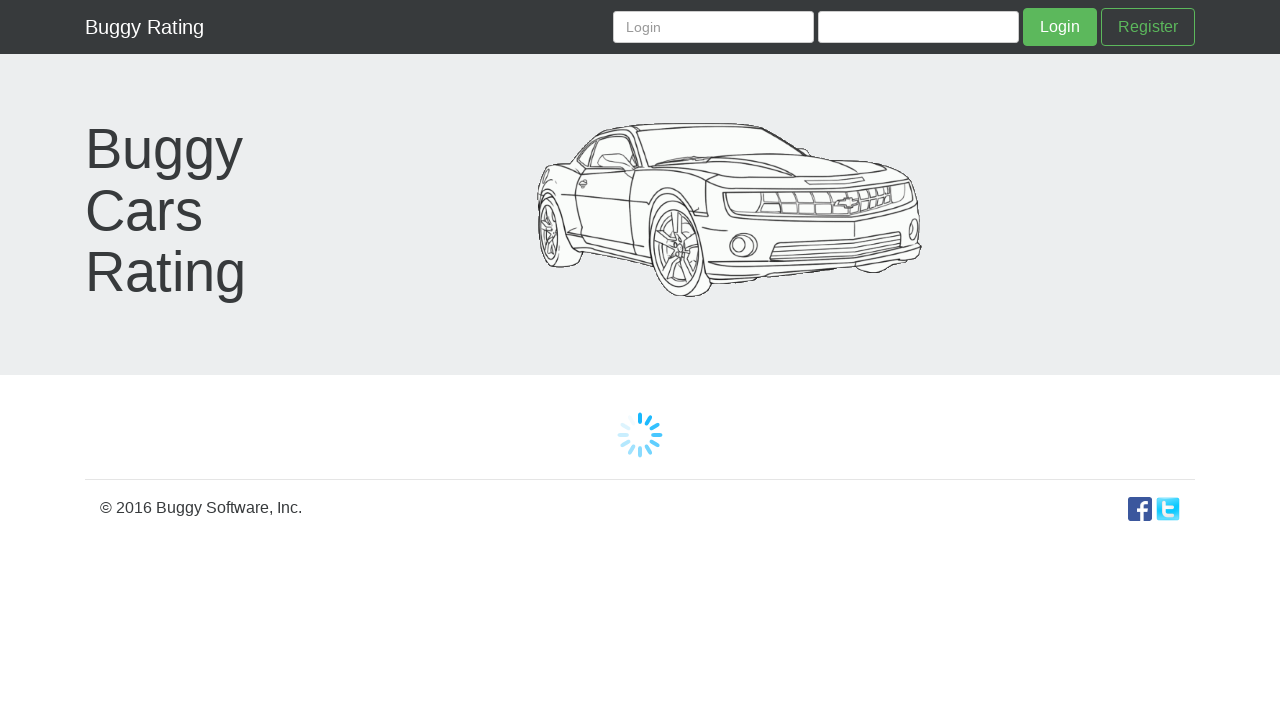

Page loaded after returning to main rating page
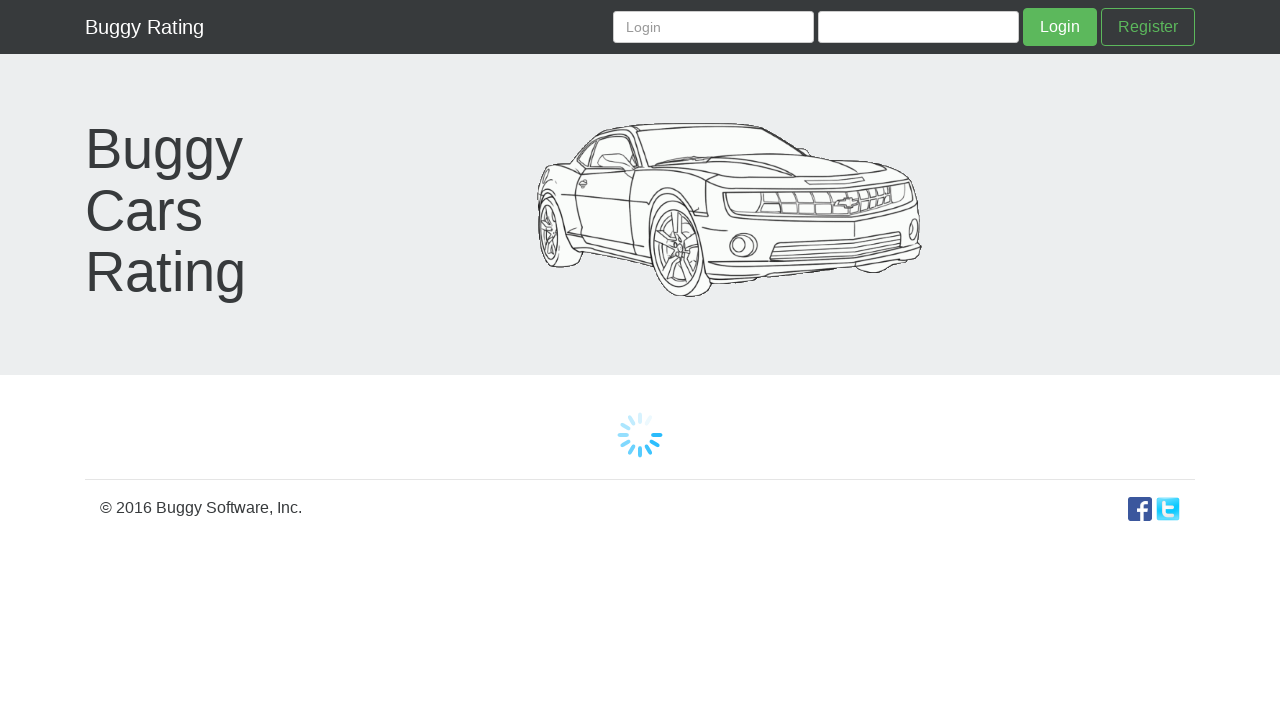

Clicked on 'Buggy Rating' link to return to main page once more at (144, 27) on a:has-text('Buggy Rating')
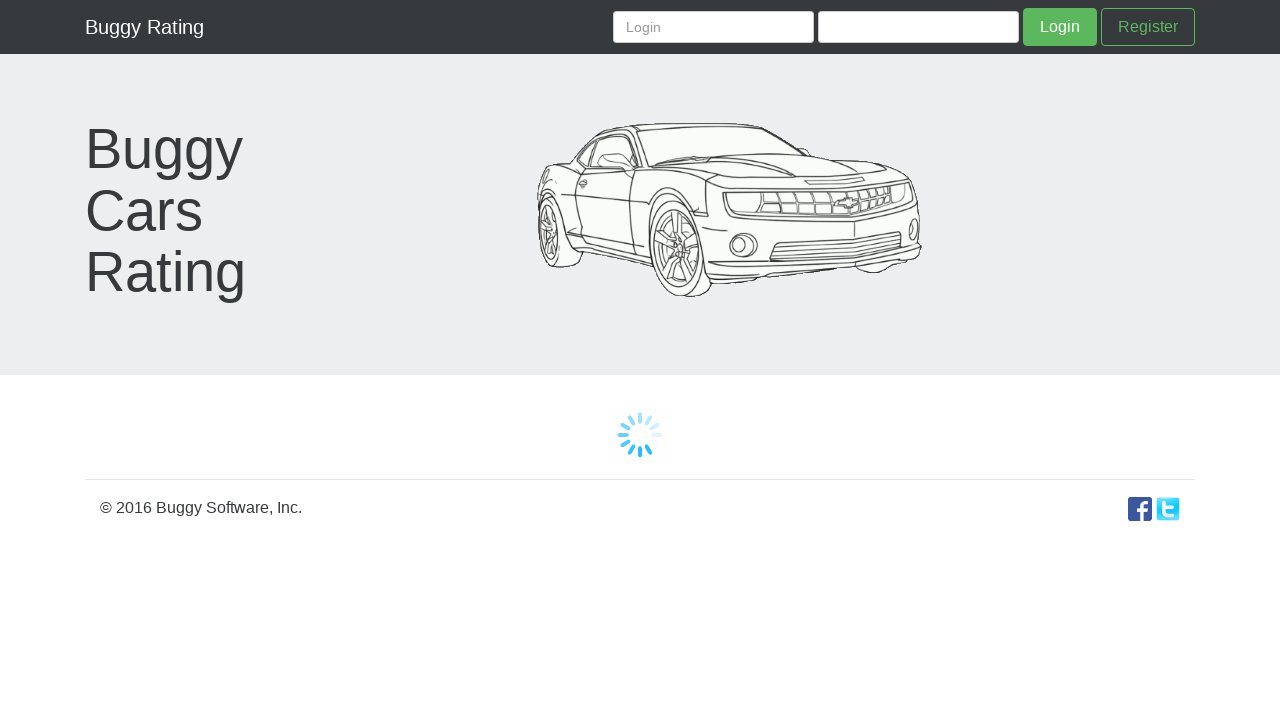

Page loaded after final return to main rating page
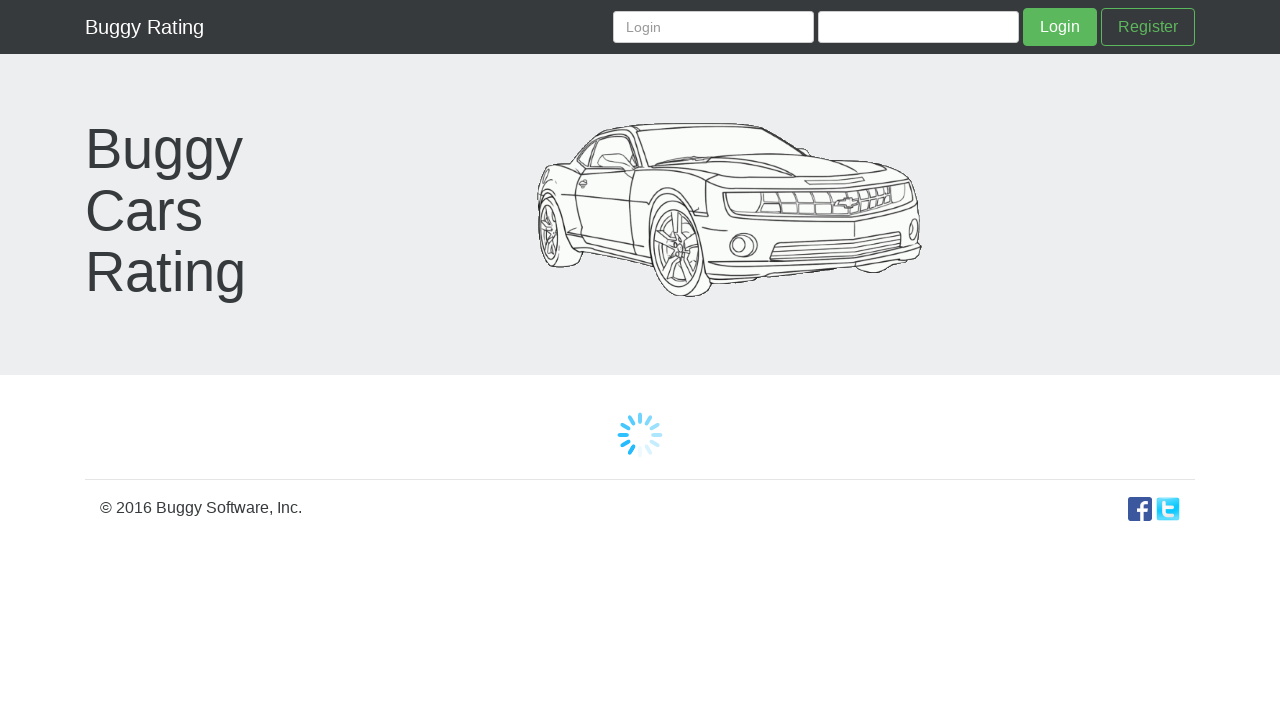

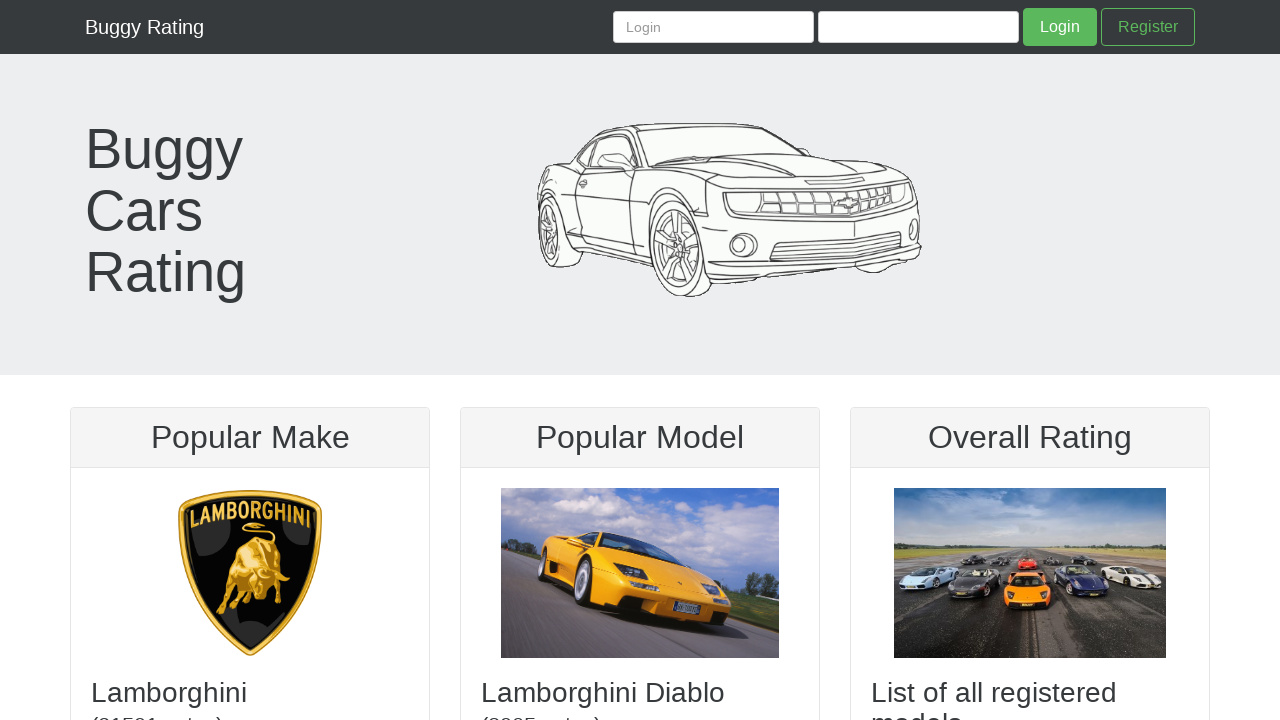